Tests registration form validation when only username field is filled

Starting URL: http://intershop5.skillbox.ru/register/

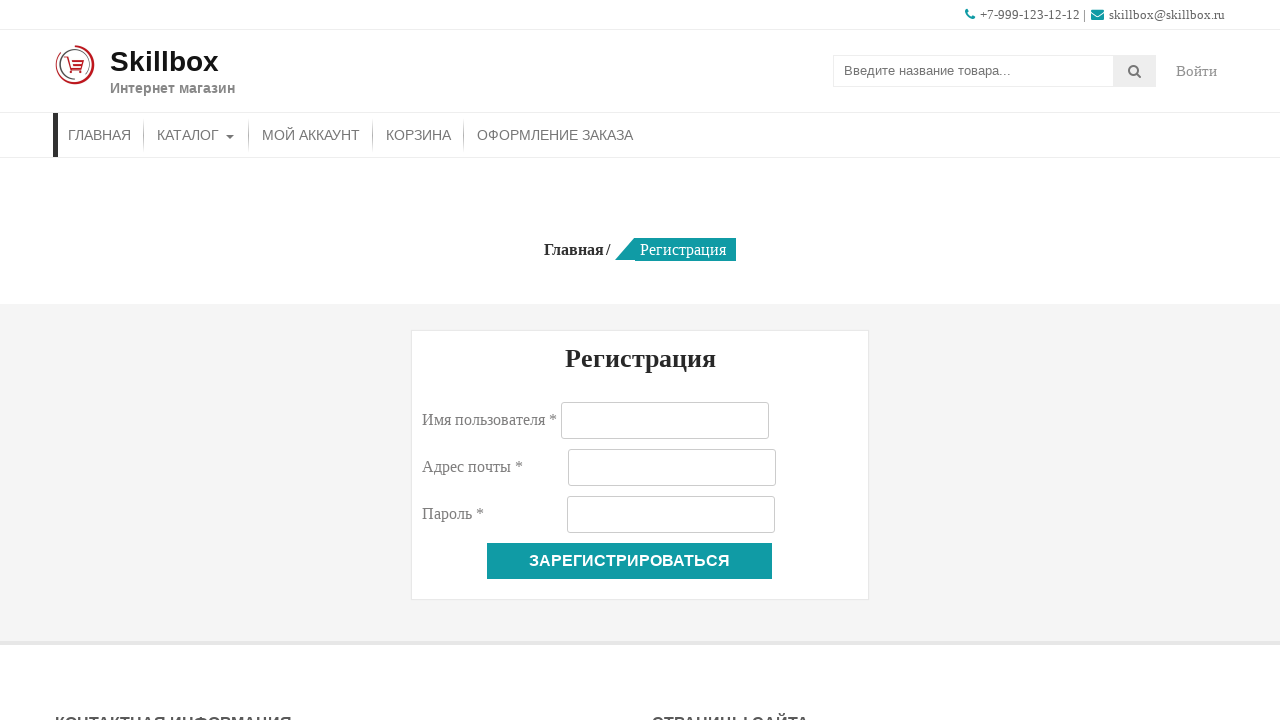

Filled username field with 'Funtik' on //input[@name='username']
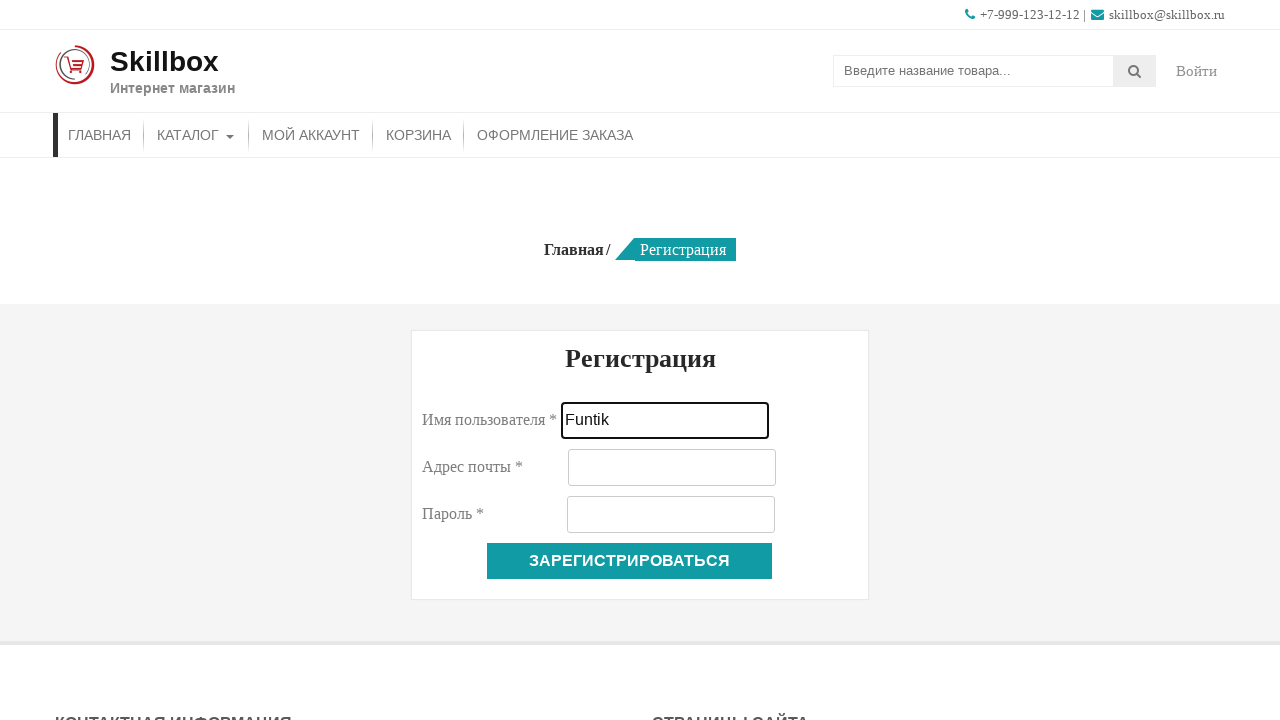

Clicked register button at (630, 561) on xpath=//button[@name='register']
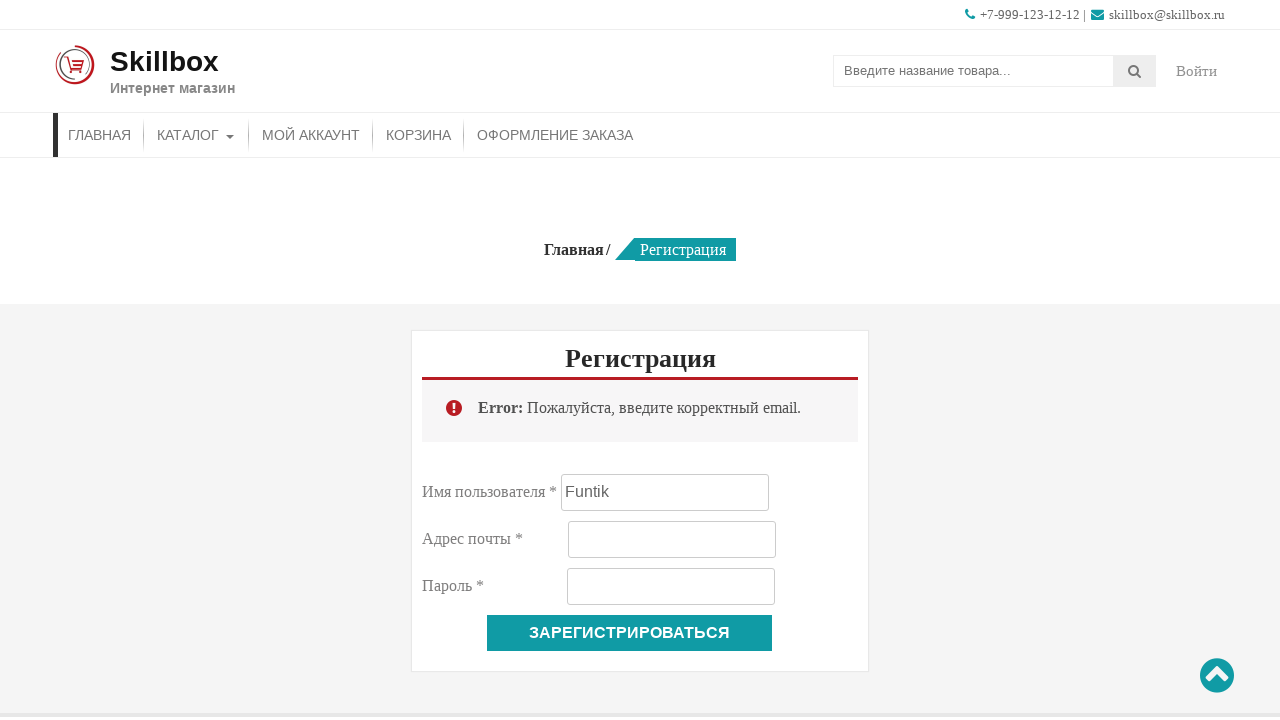

Registration form validation alert appeared
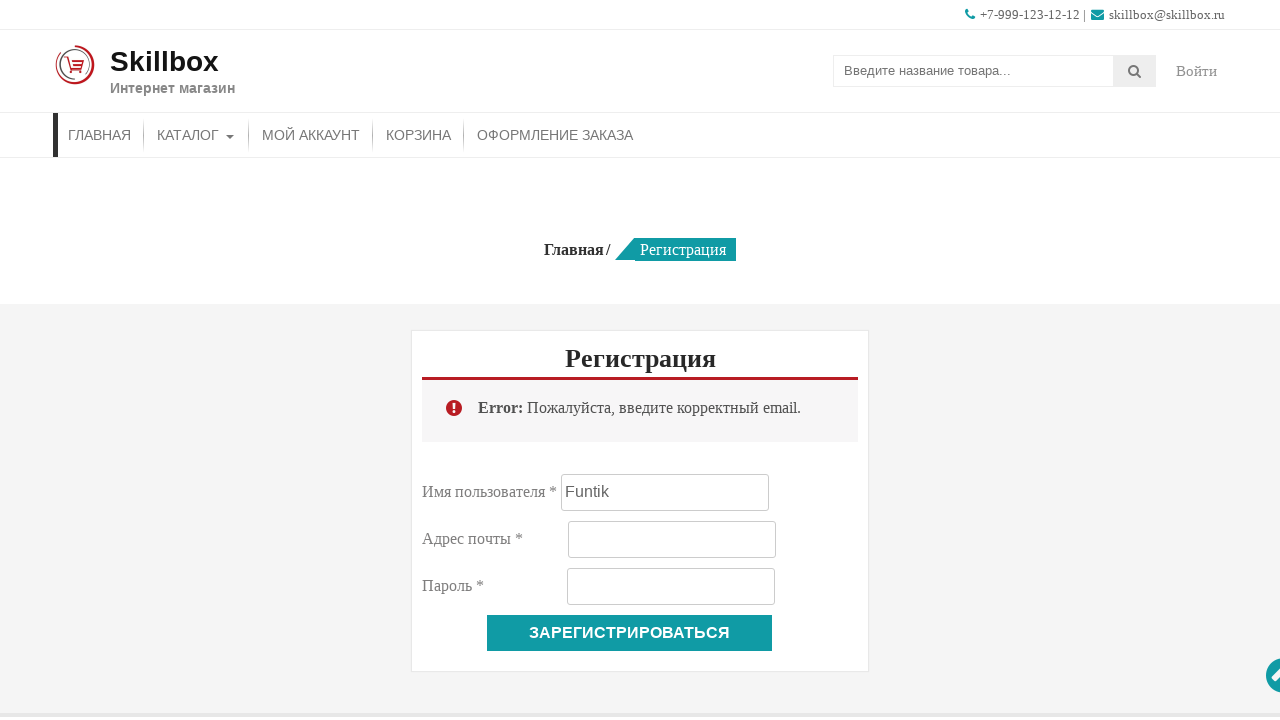

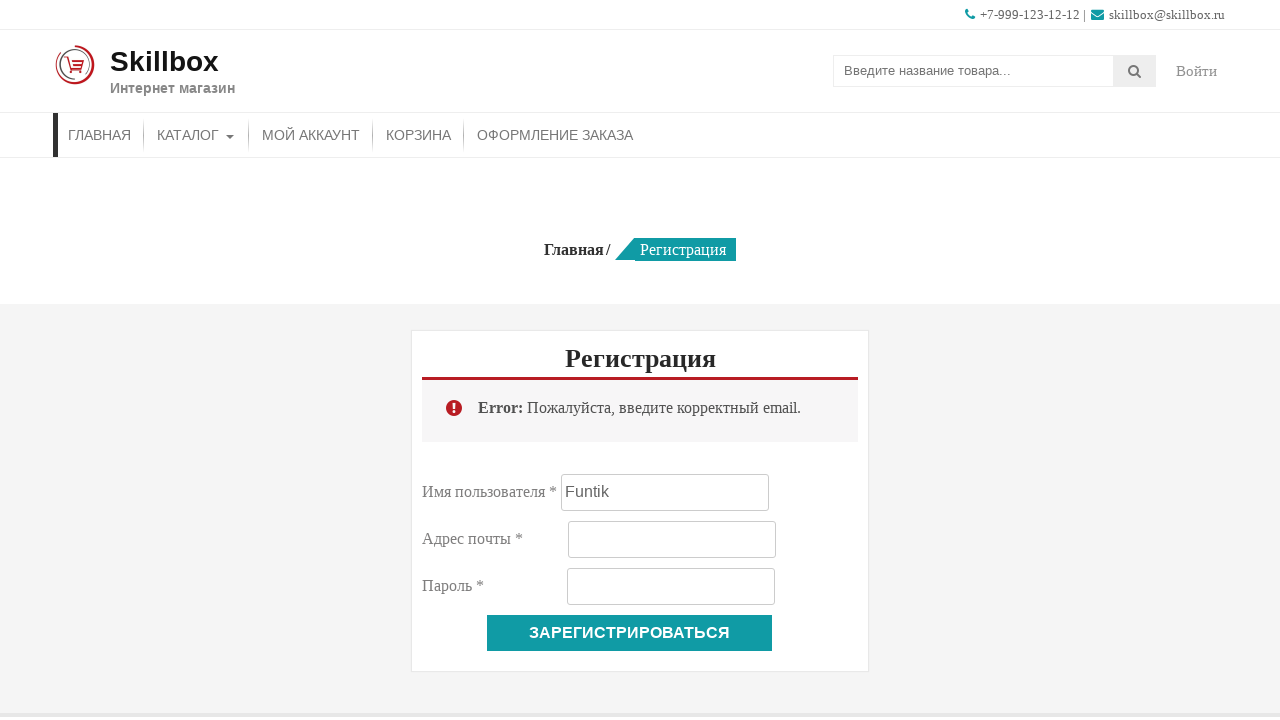